Tests double-click functionality by double-clicking on text within an iframe and verifying the text color changes to red

Starting URL: https://www.w3schools.com/tags/tryit.asp?filename=tryhtml5_ev_ondblclick2

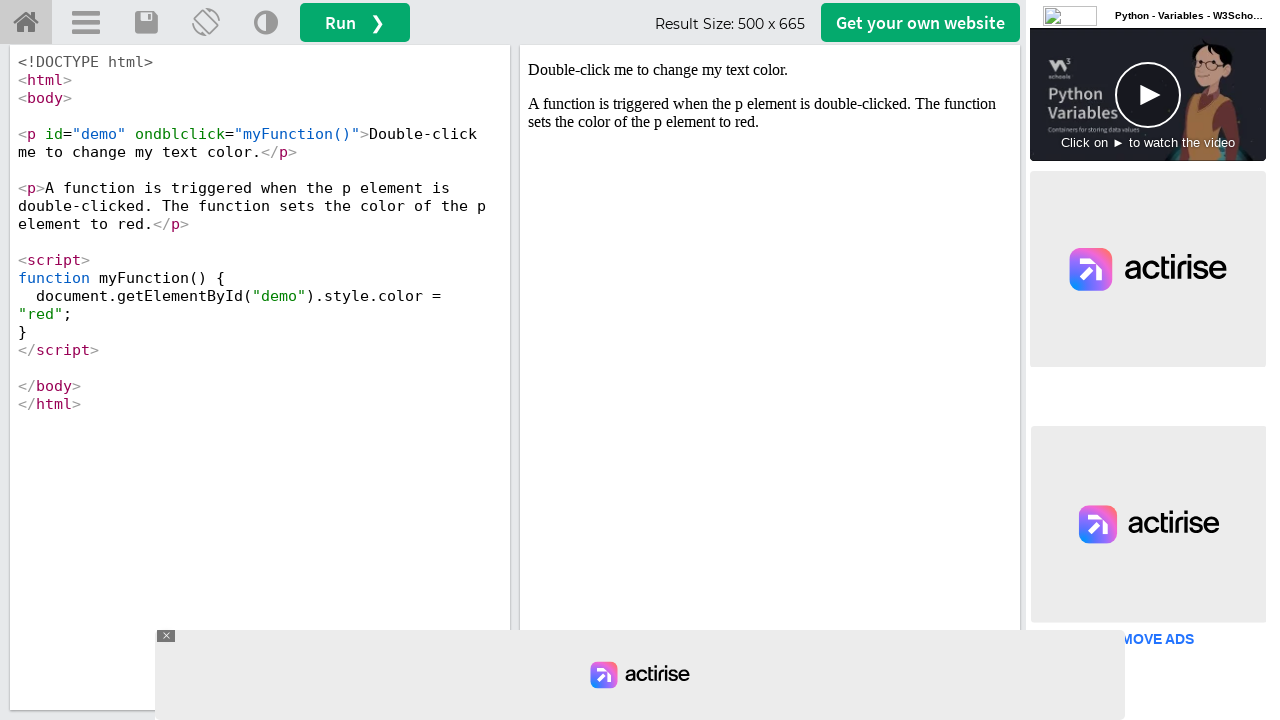

Located iframe with ID 'iframeResult'
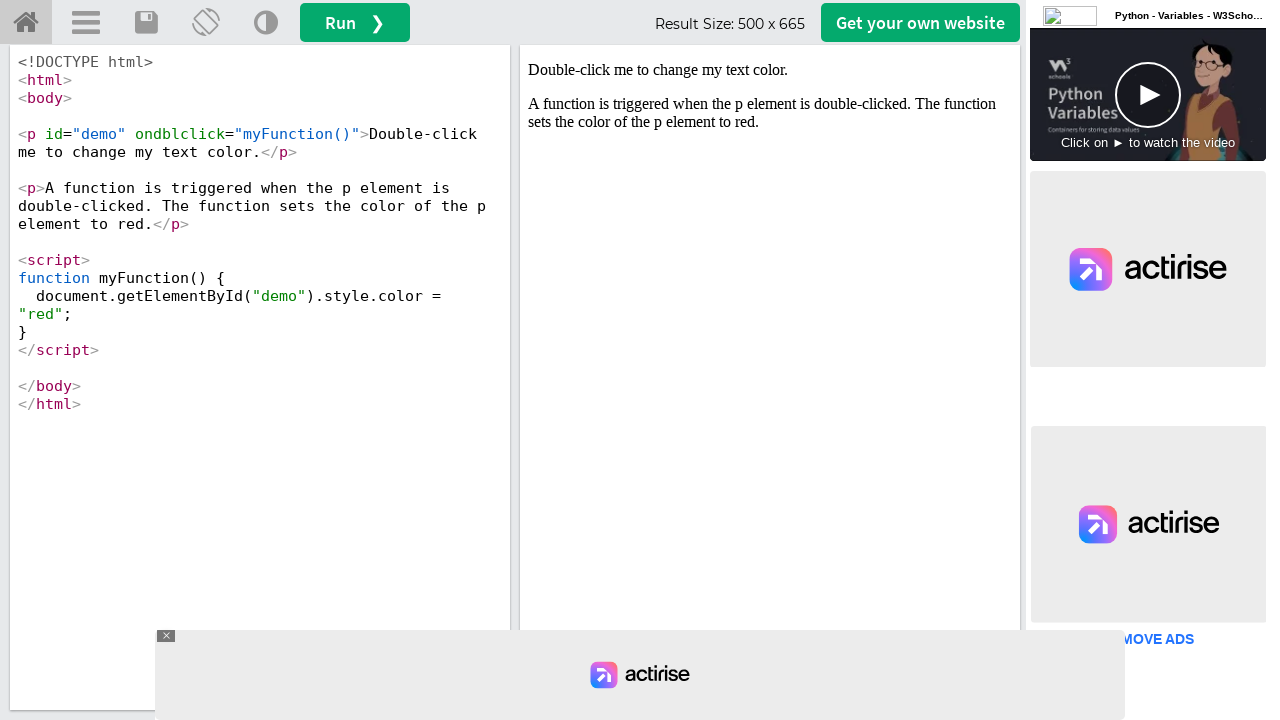

Located text element with ID 'demo' inside iframe
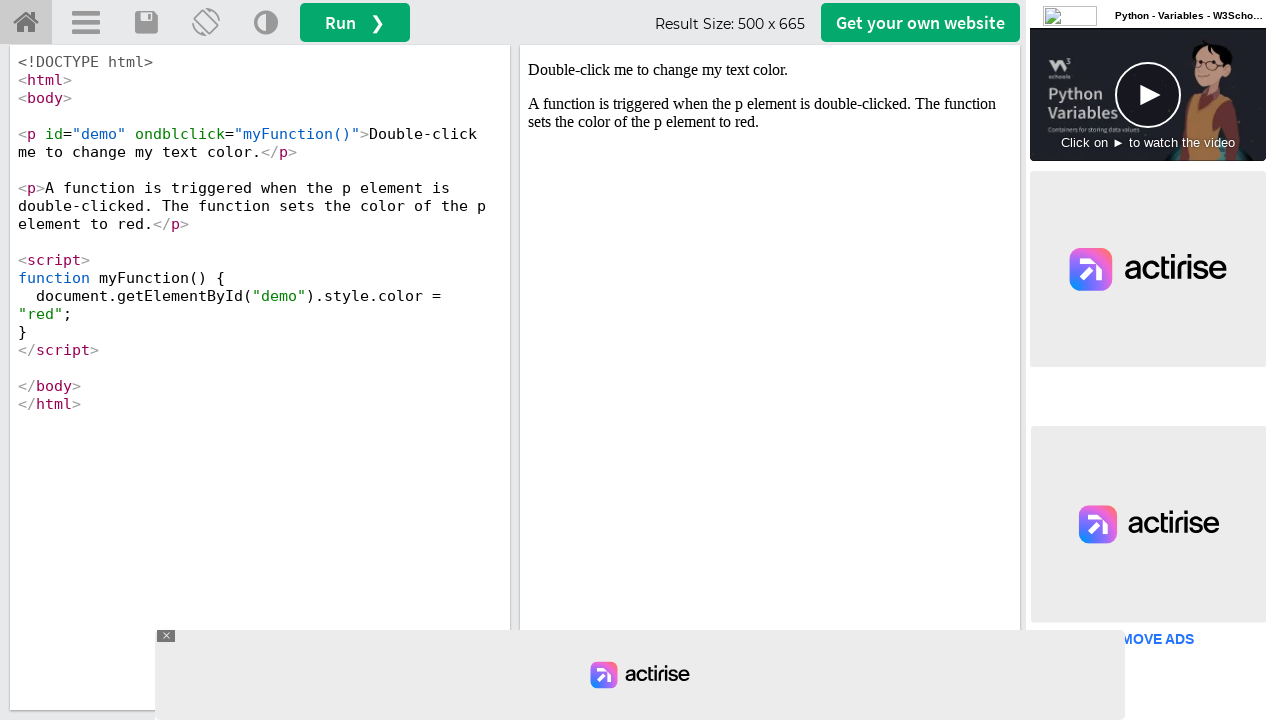

Double-clicked on the text element at (770, 70) on #iframeResult >> internal:control=enter-frame >> #demo
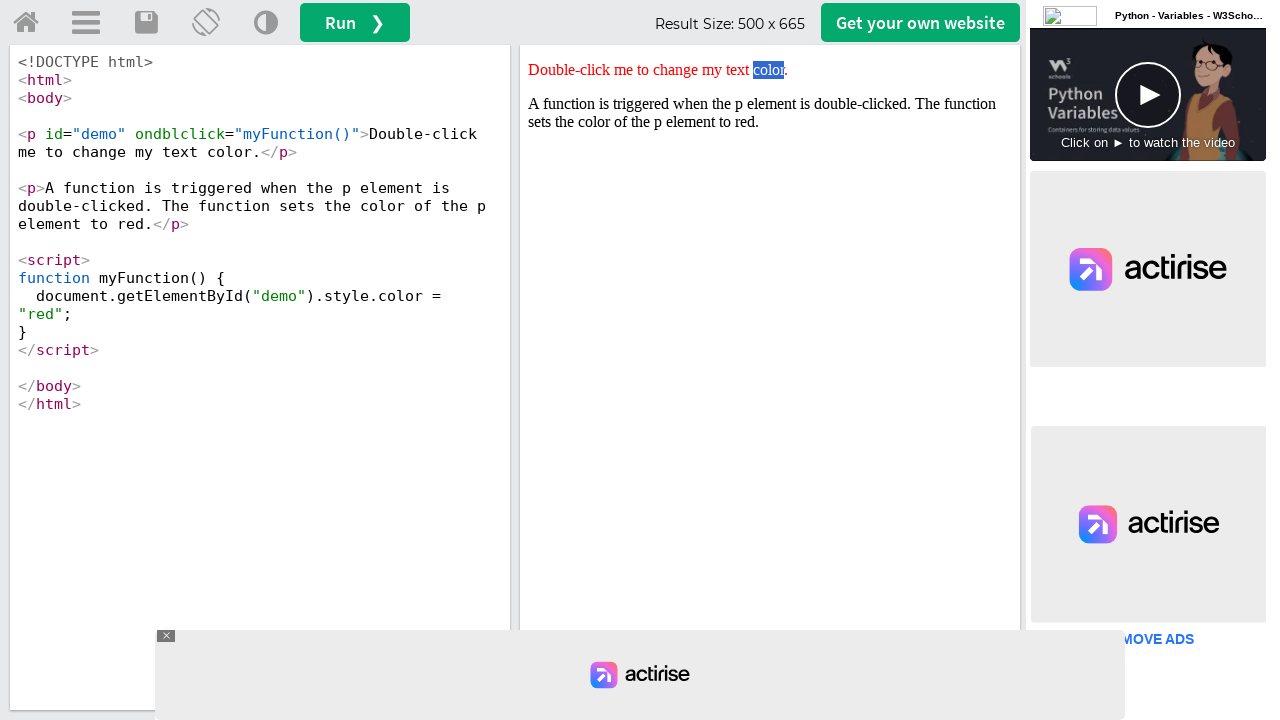

Located paragraph element with red color styling
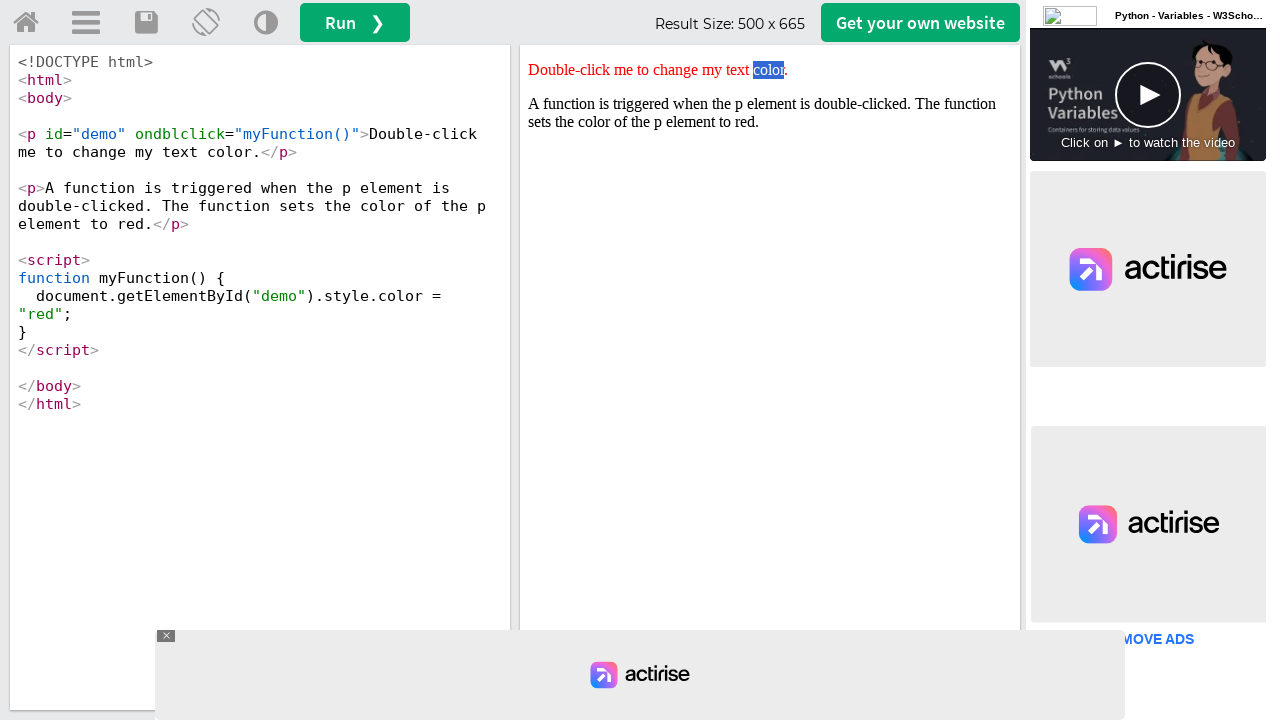

Verified text color changed to red after double-click
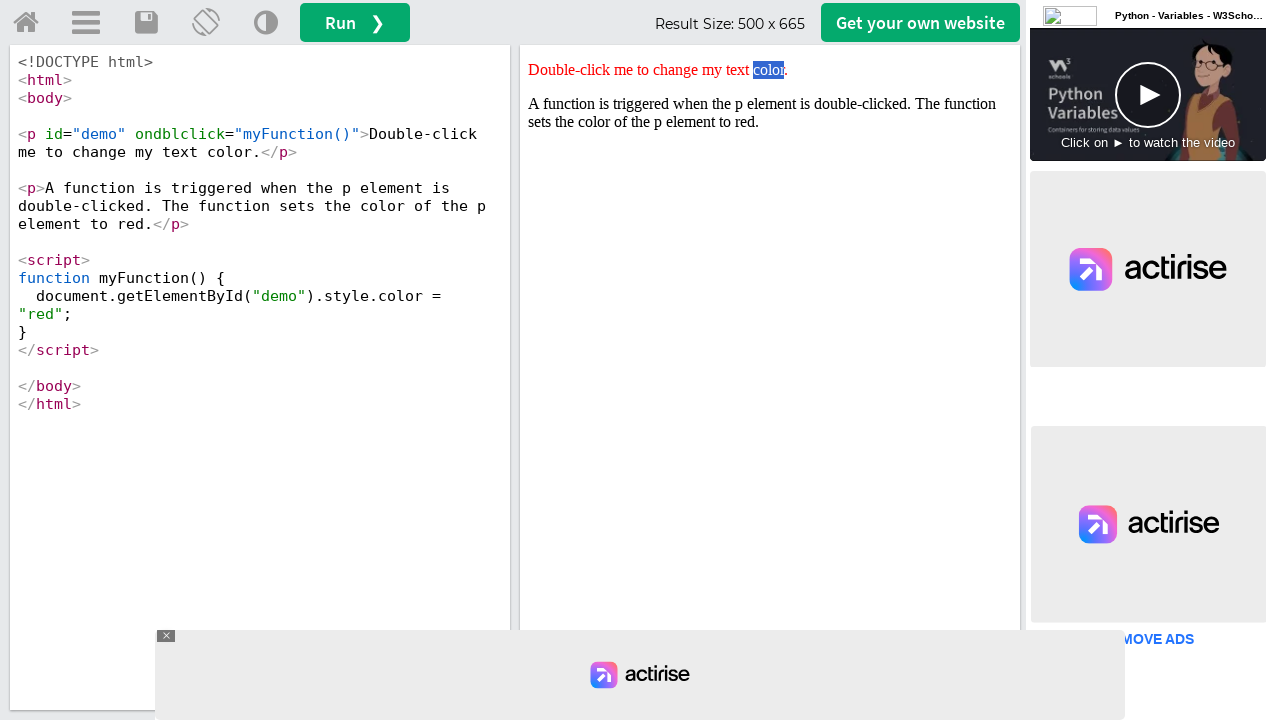

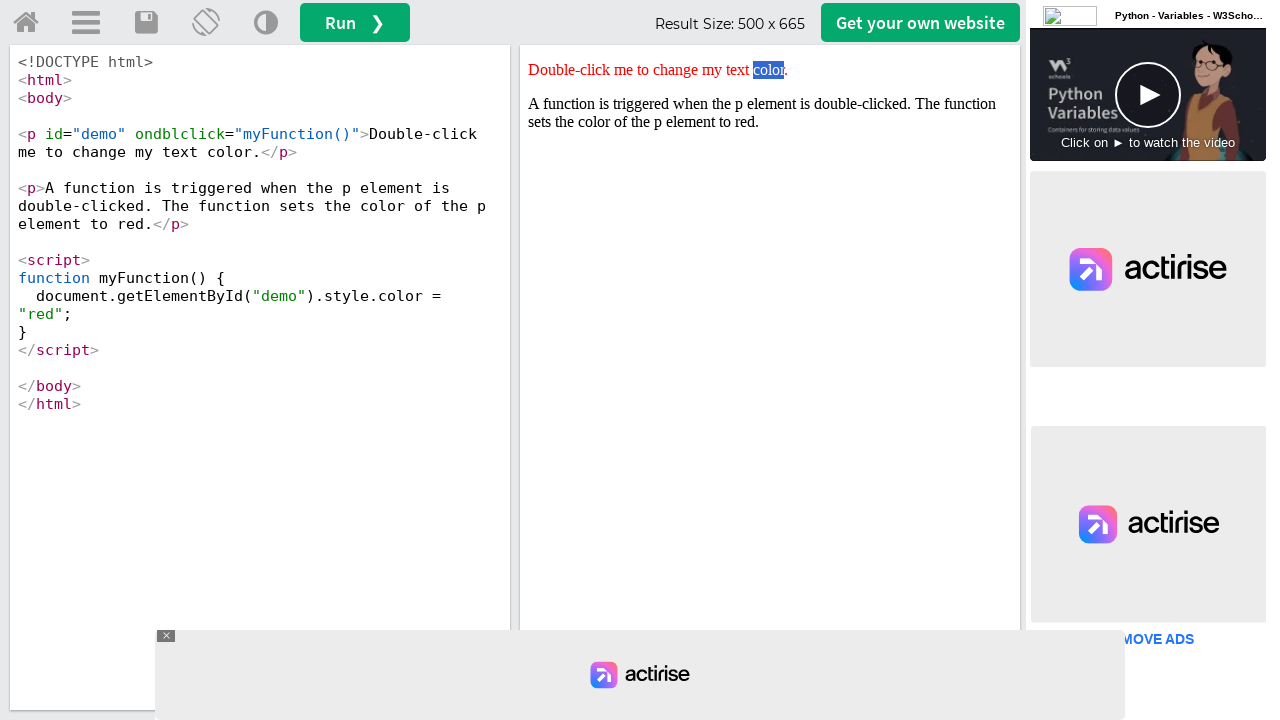